Visits the CSGOEmpire main page and verifies that the page loads successfully by checking that the title is not empty.

Starting URL: https://csgoempire.com

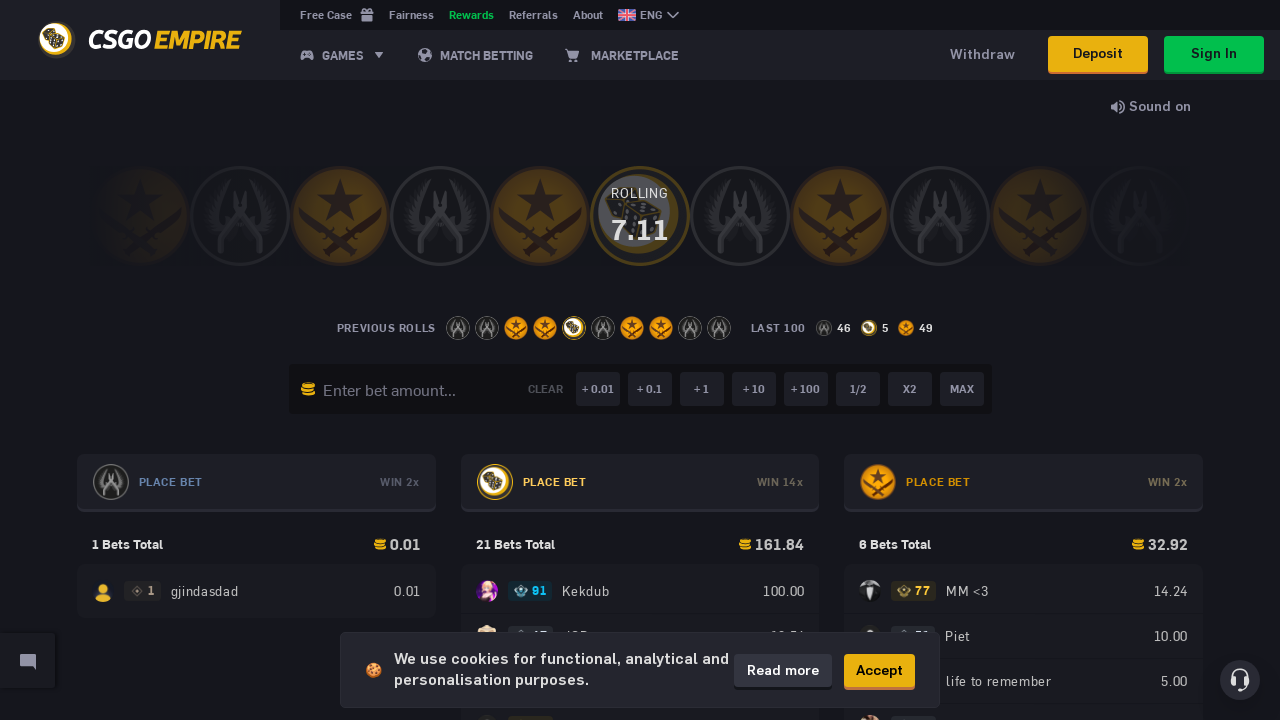

Navigated to CSGOEmpire main page
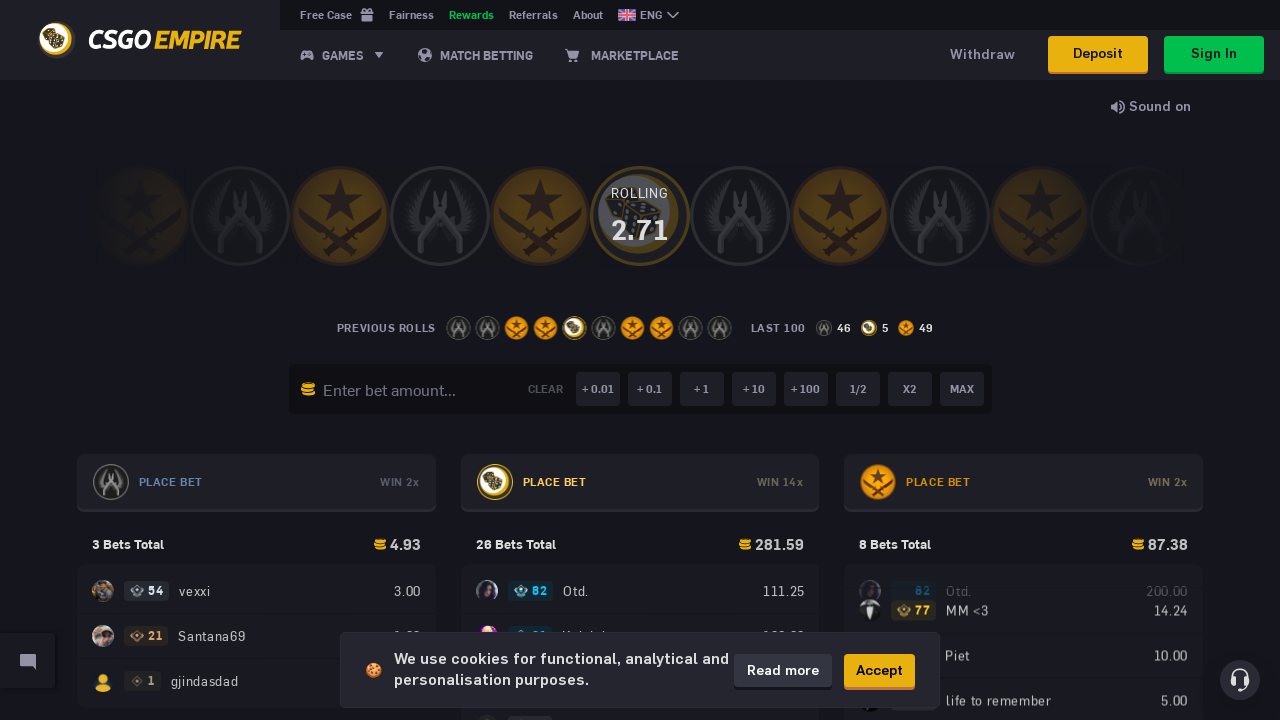

Page fully loaded (DOM content ready)
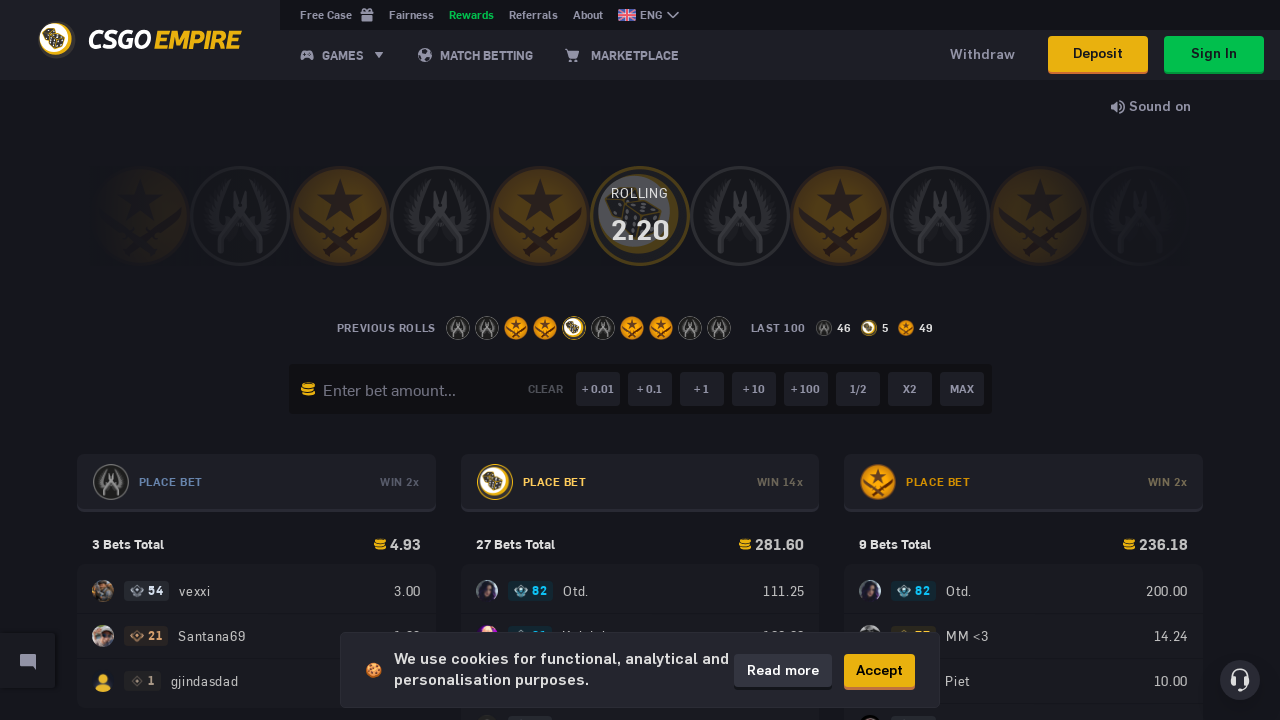

Retrieved page title: 'CSGOEmpire | The most trusted Counter-Strike Skin Gambling Site'
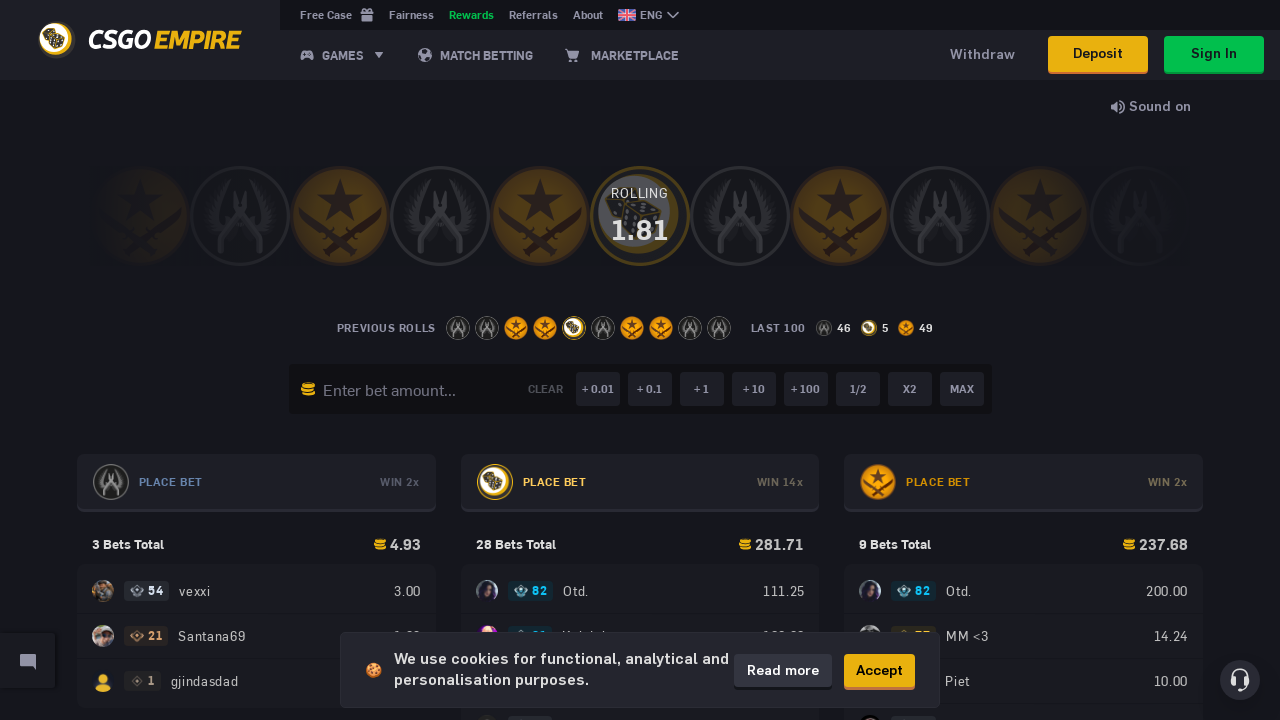

Verified page title is not empty
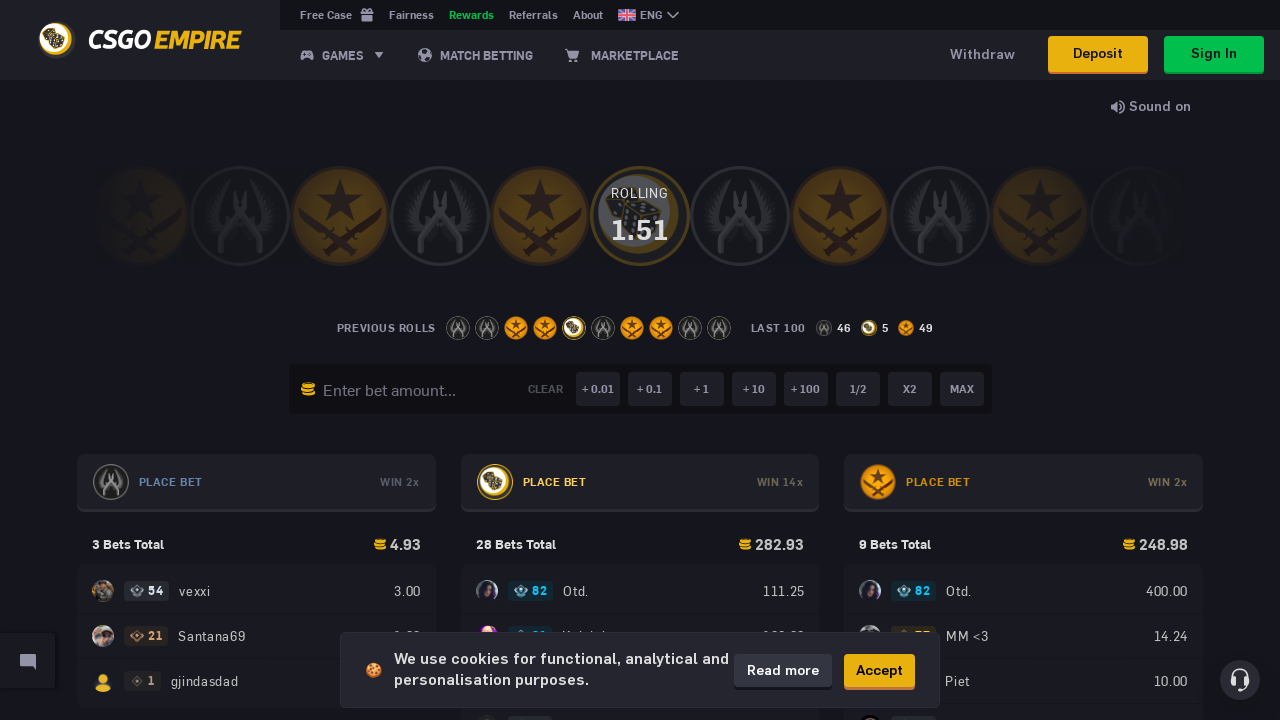

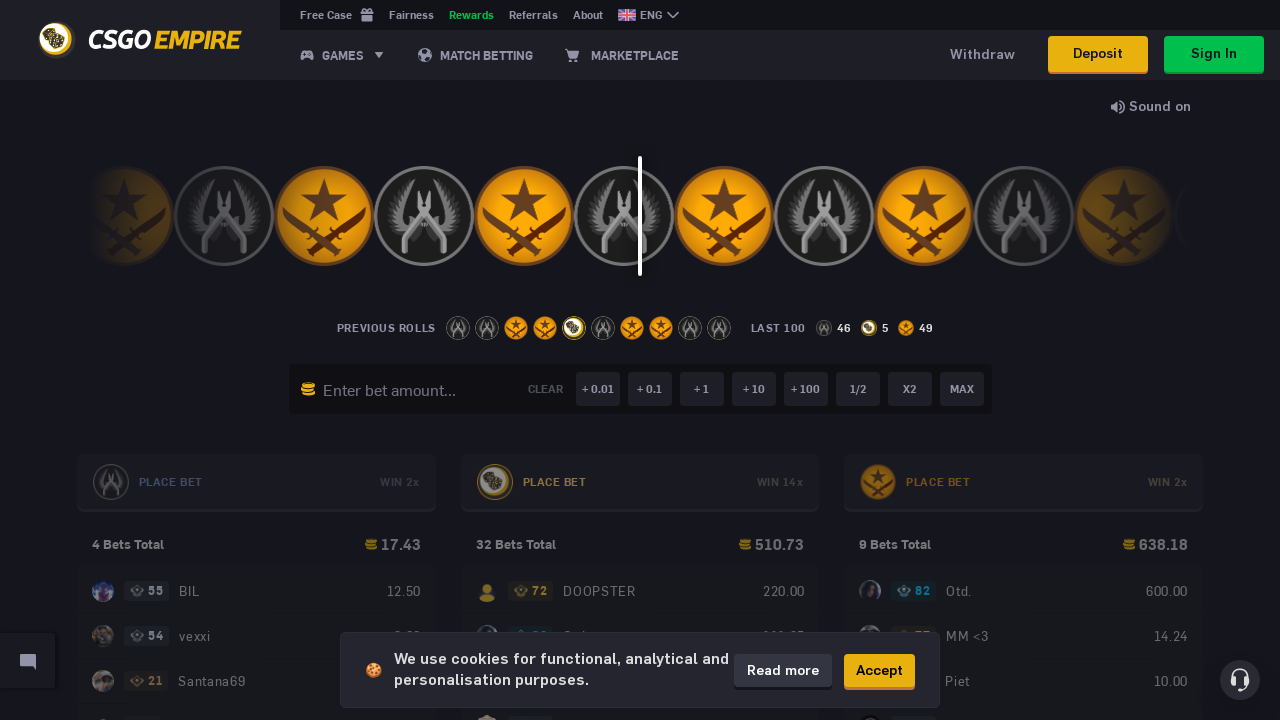